Clicks a button that triggers a JavaScript exception on a test page

Starting URL: https://www.selenium.dev/selenium/web/bidi/logEntryAdded.html

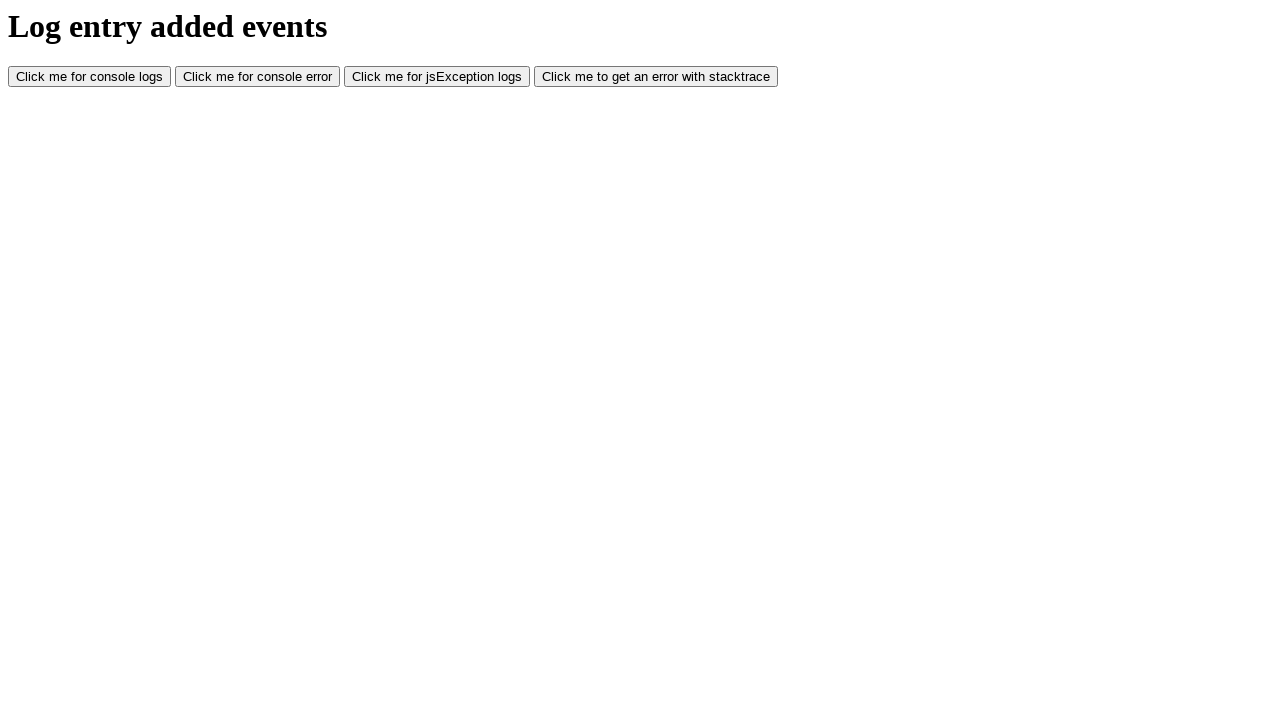

Navigated to the log entry test page
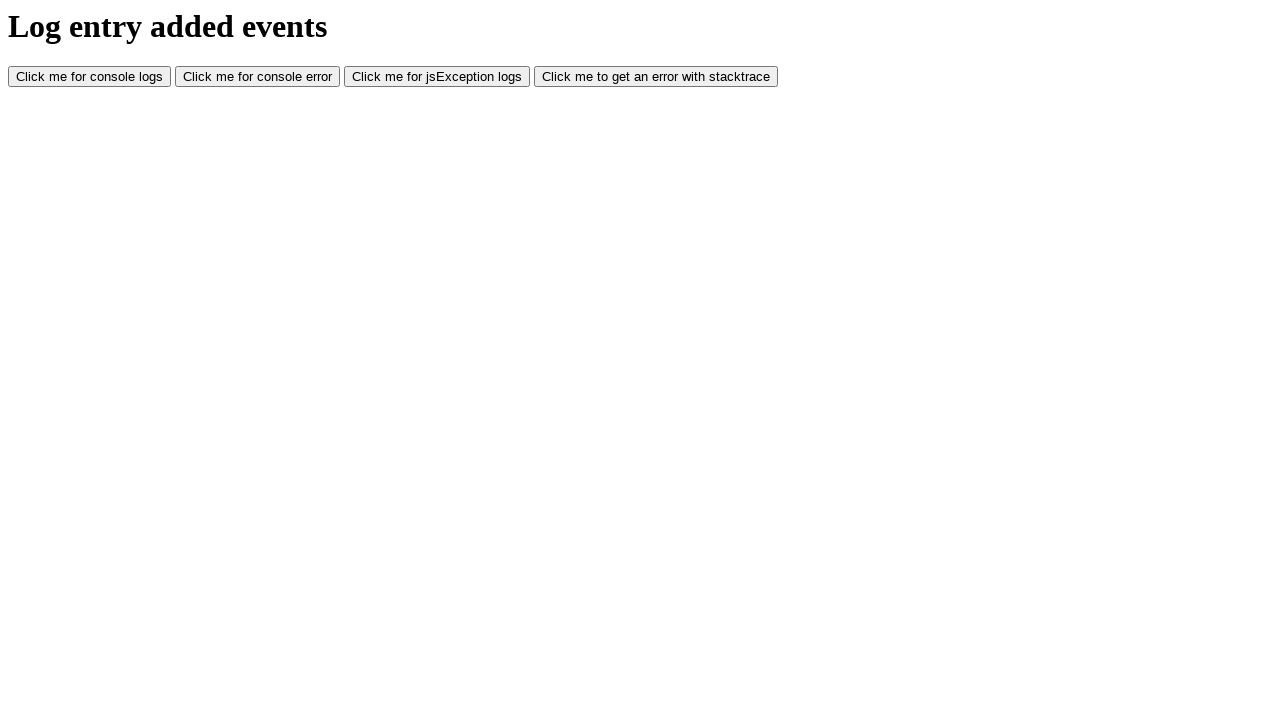

Clicked the JS exception button to trigger JavaScript error at (437, 77) on #jsException
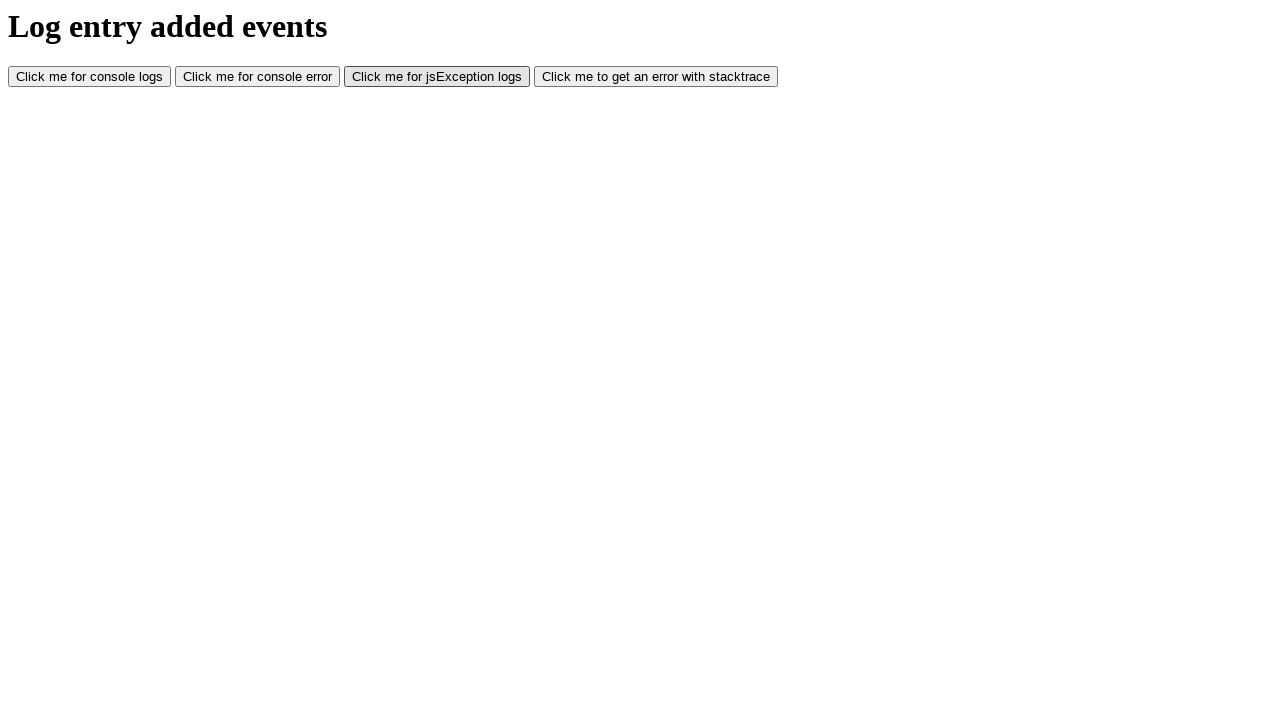

Waited for JavaScript exception to be processed
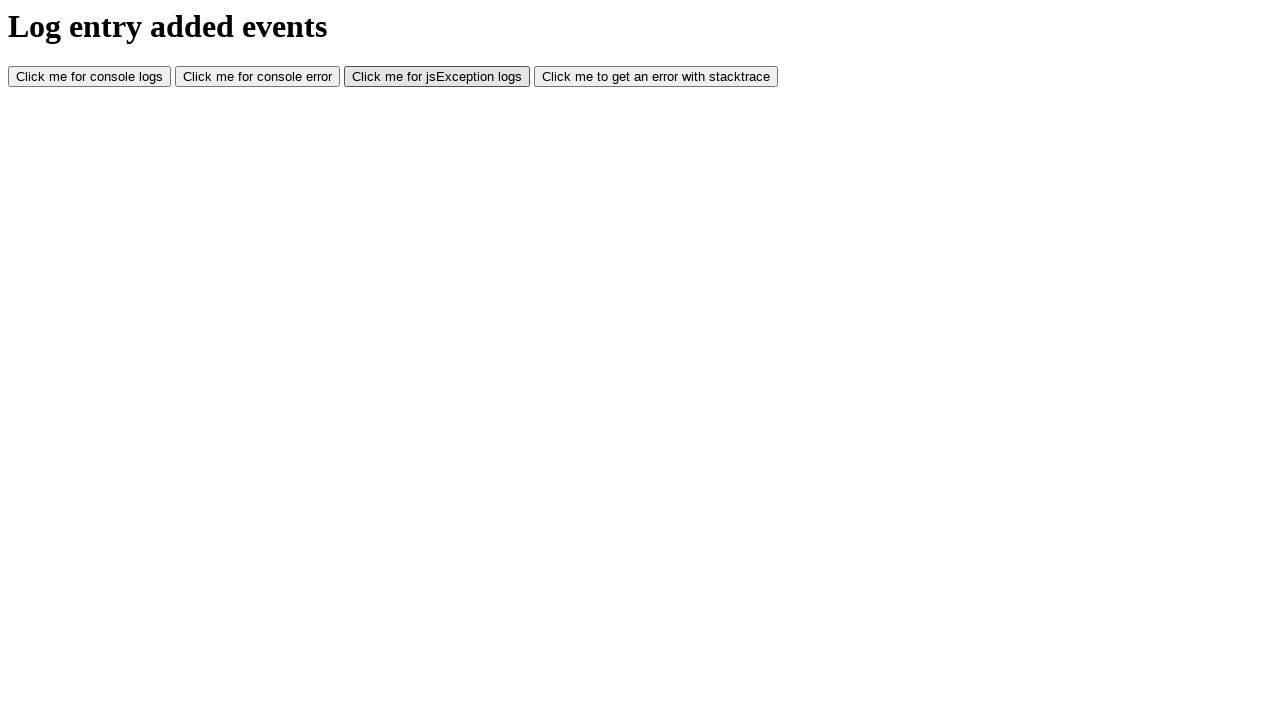

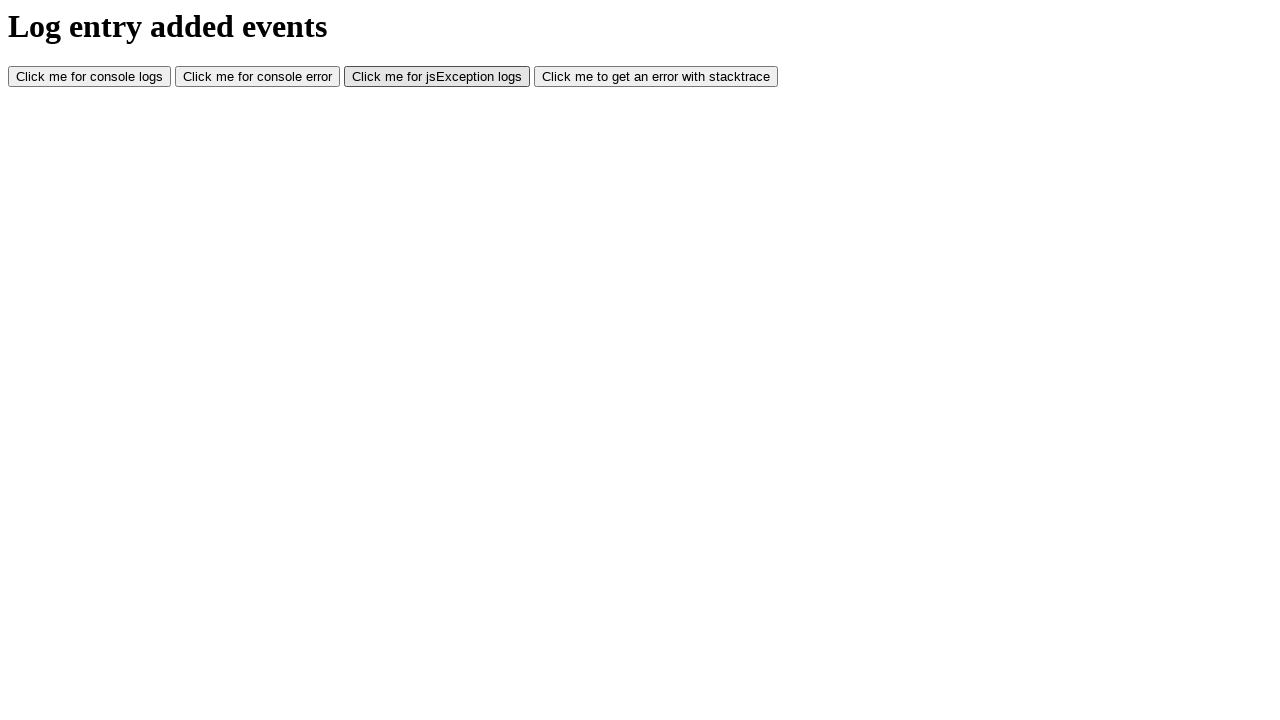